Navigates to Urban Ladder website homepage

Starting URL: https://www.urbanladder.com/

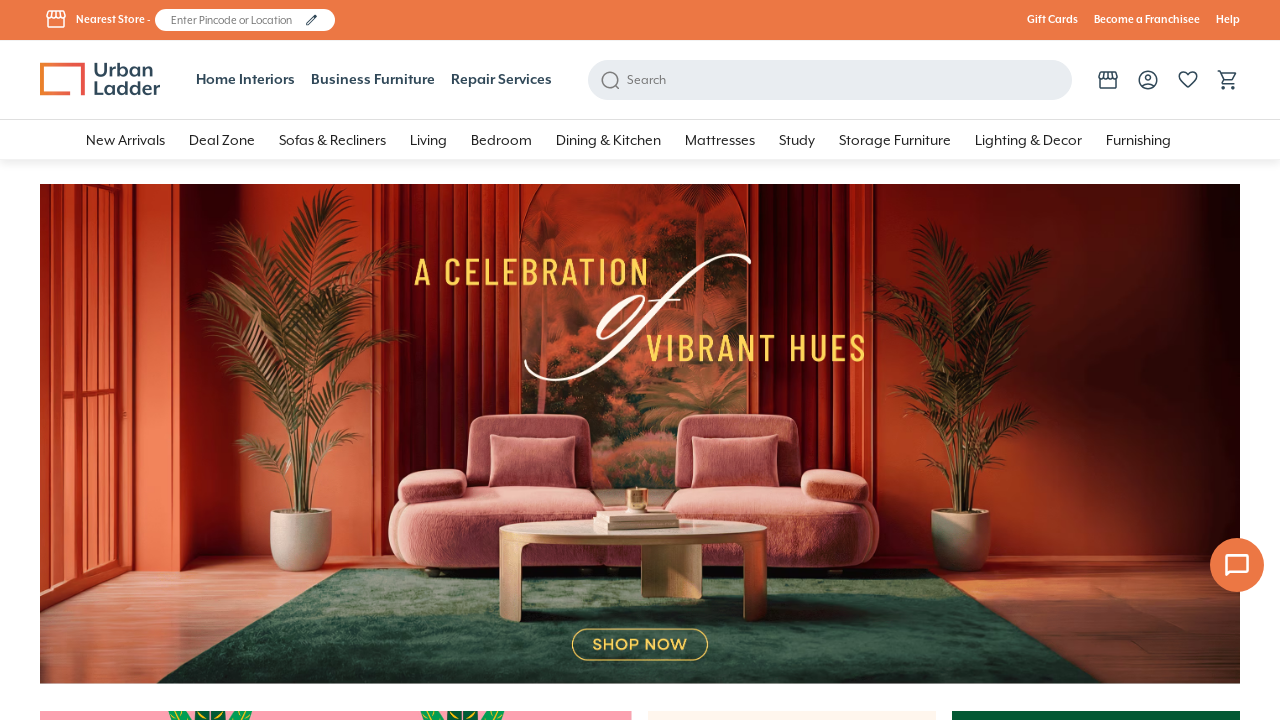

Waited for Urban Ladder homepage to fully load (networkidle state)
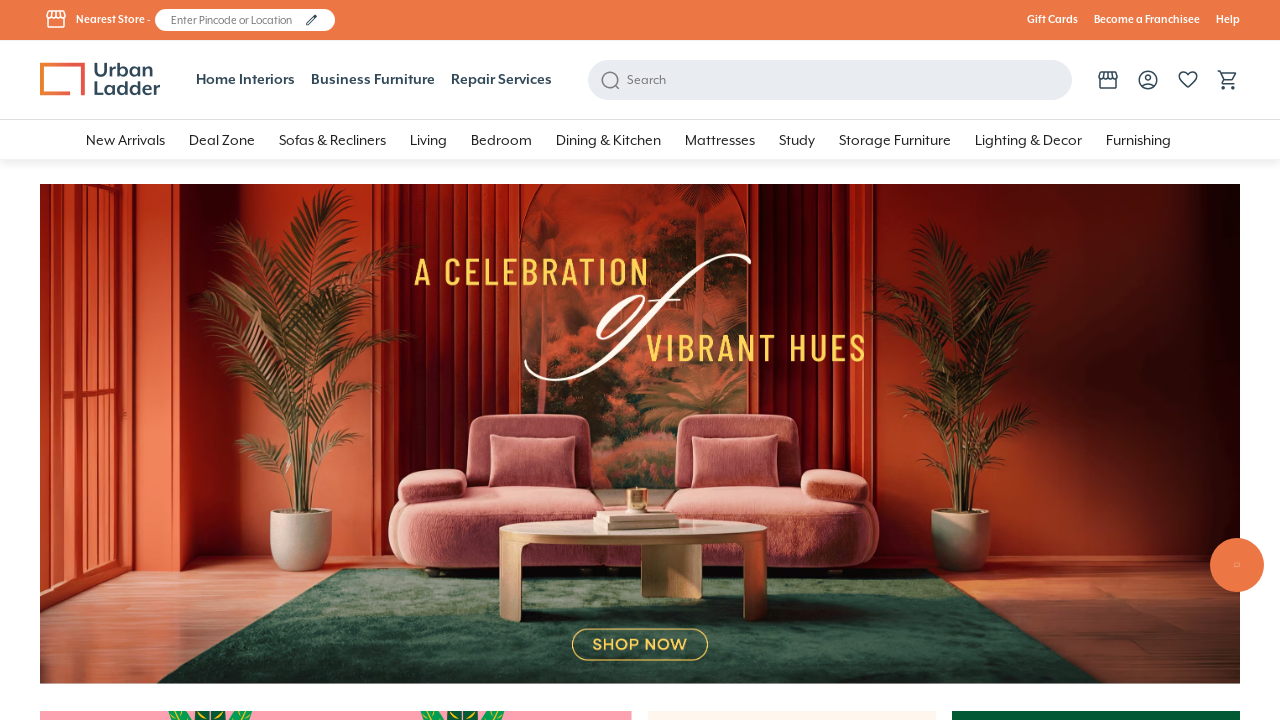

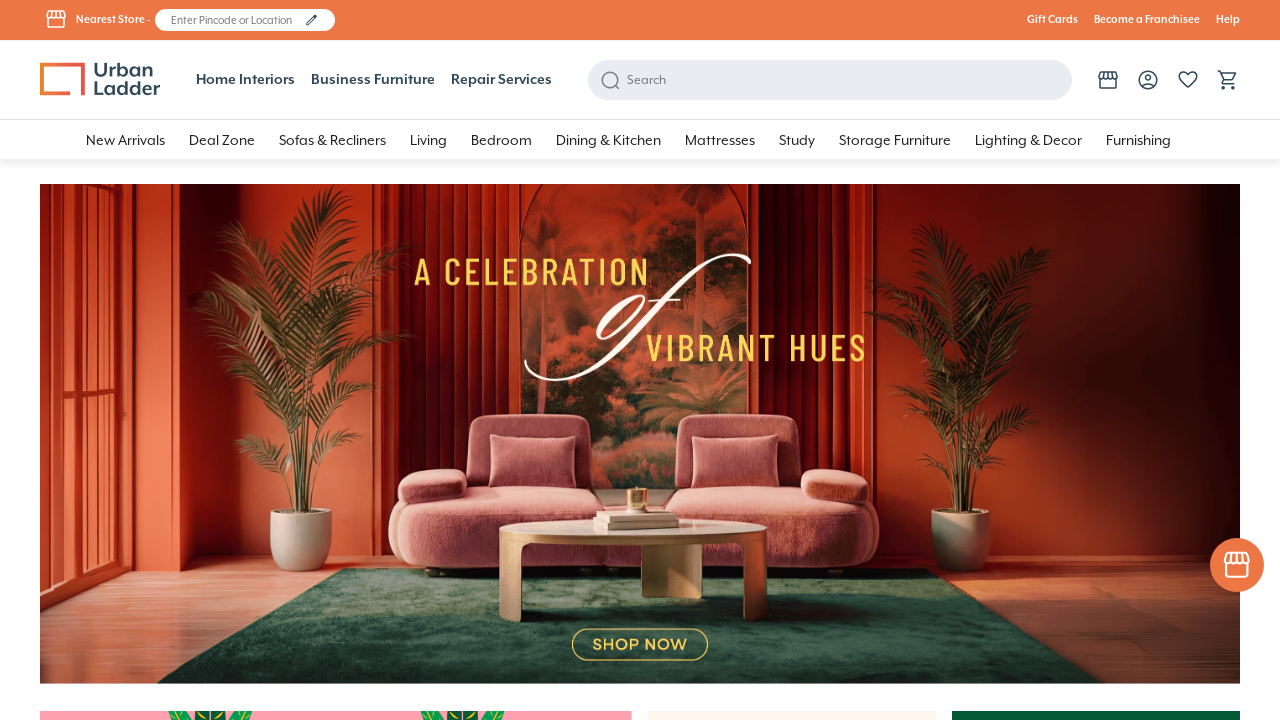